Navigates to Hacker News newest page, waits for articles to load, and clicks the "More" link to load additional articles, verifying the page structure for newest articles.

Starting URL: https://news.ycombinator.com/newest

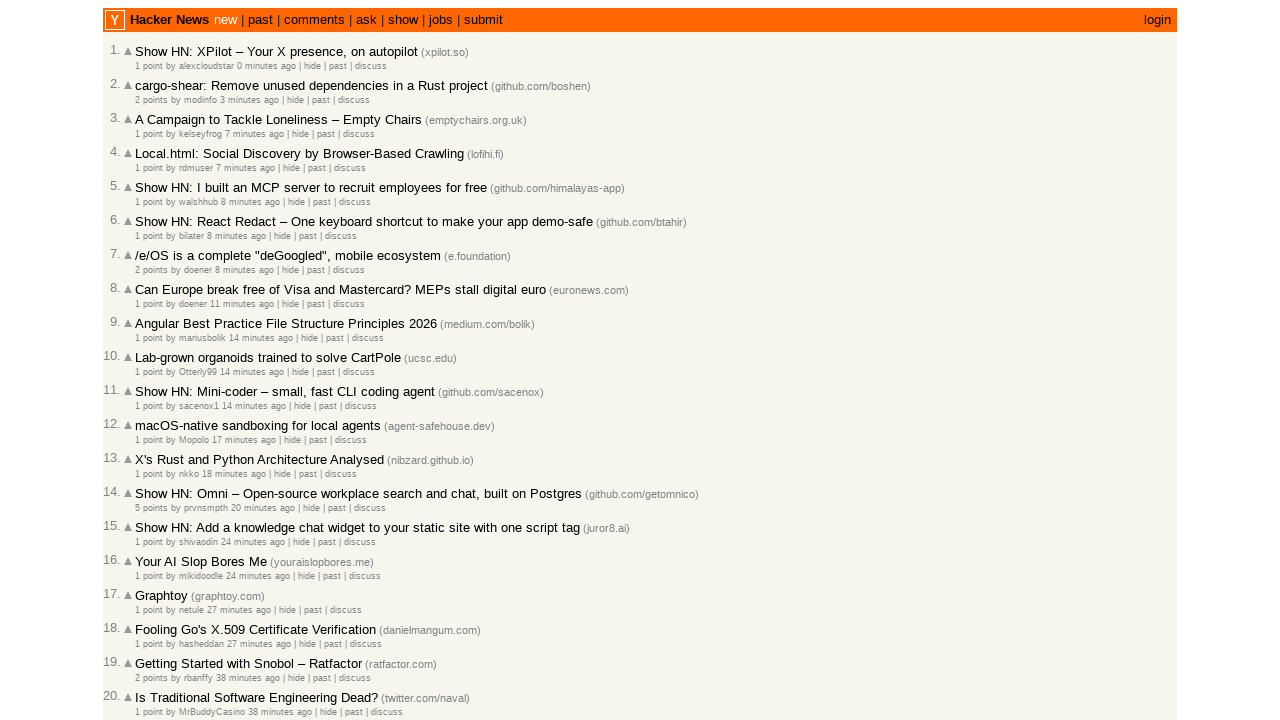

Waited for article rows to load on newest page
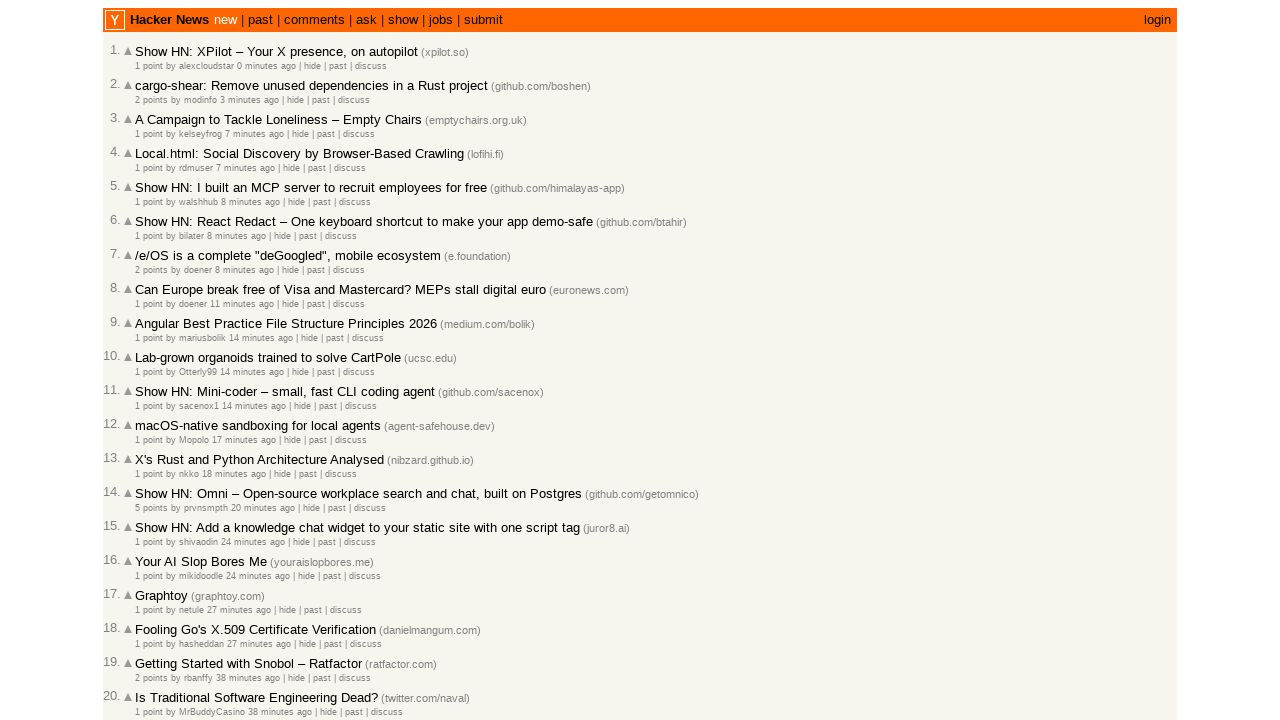

Verified articles are present on the page
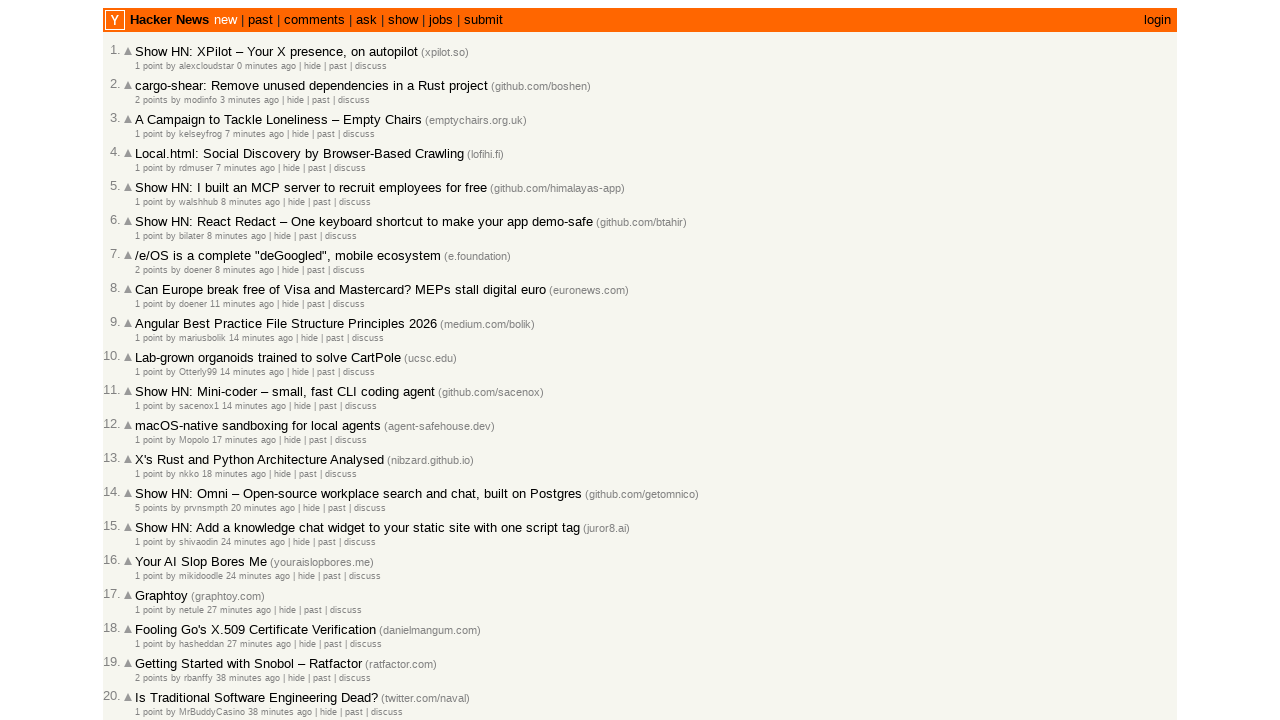

Clicked the 'More' link to load additional articles at (149, 616) on .morelink
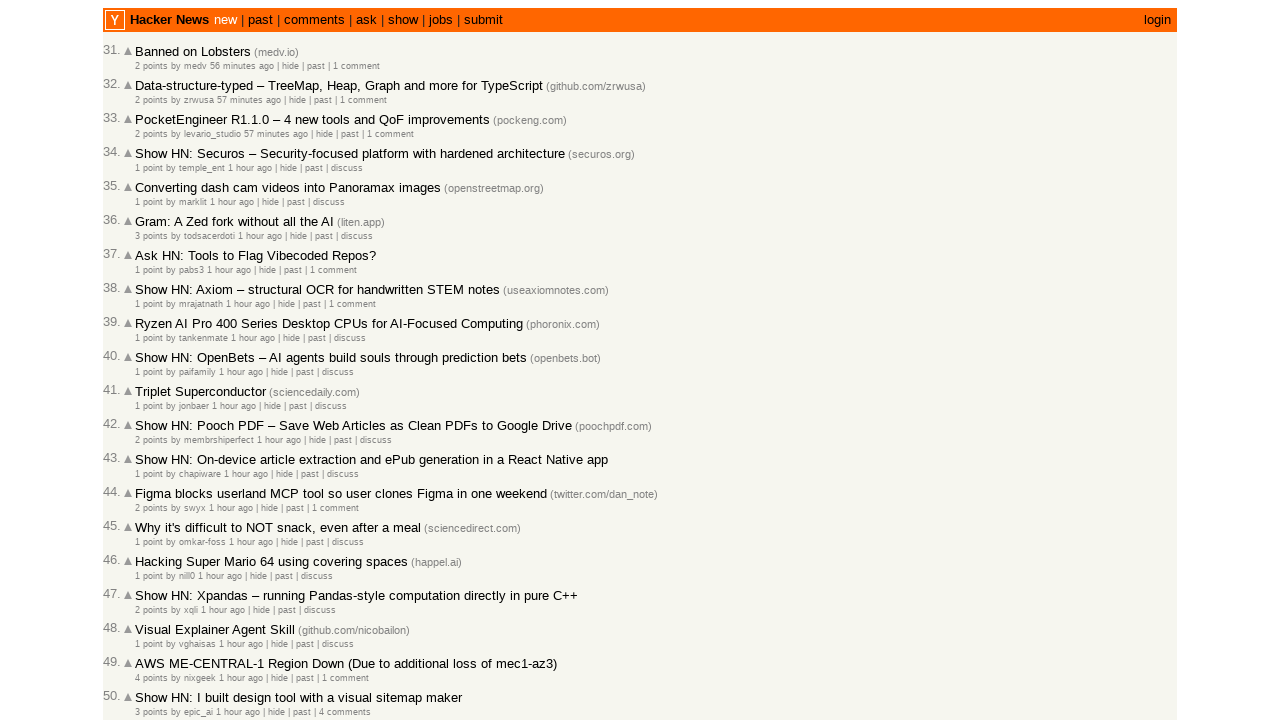

Waited for additional articles to load after clicking More
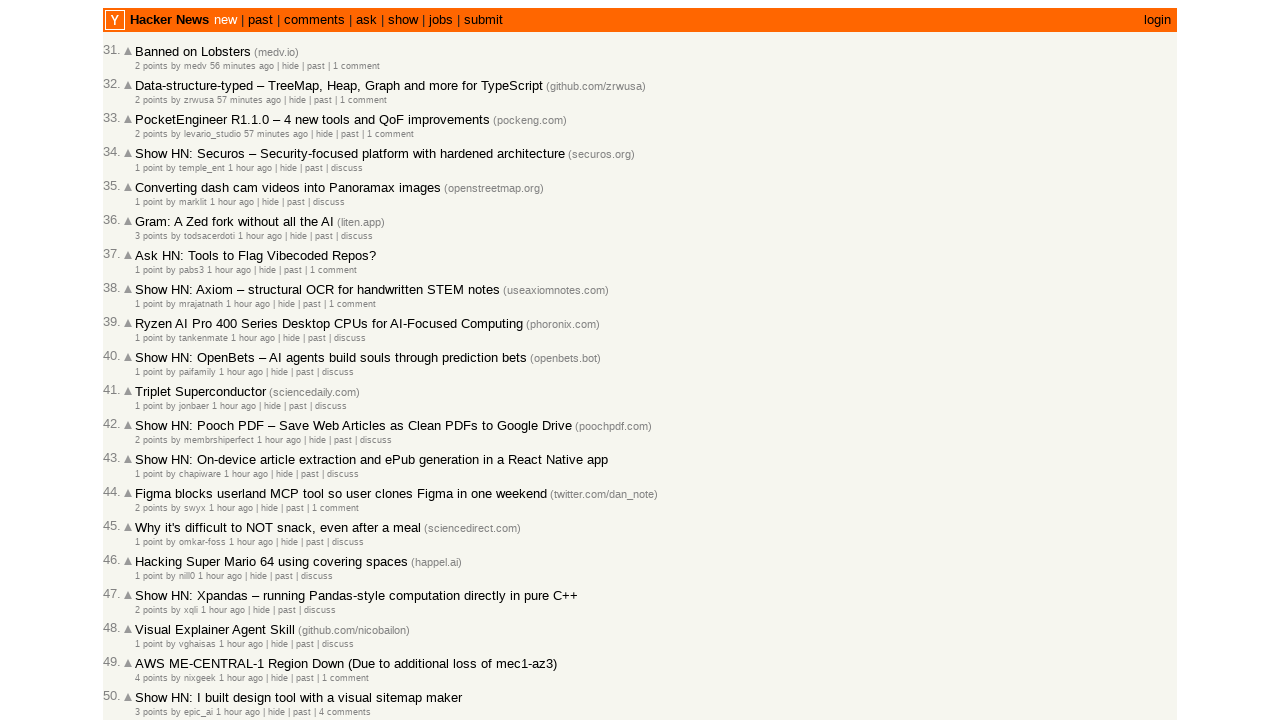

Verified that more articles loaded successfully
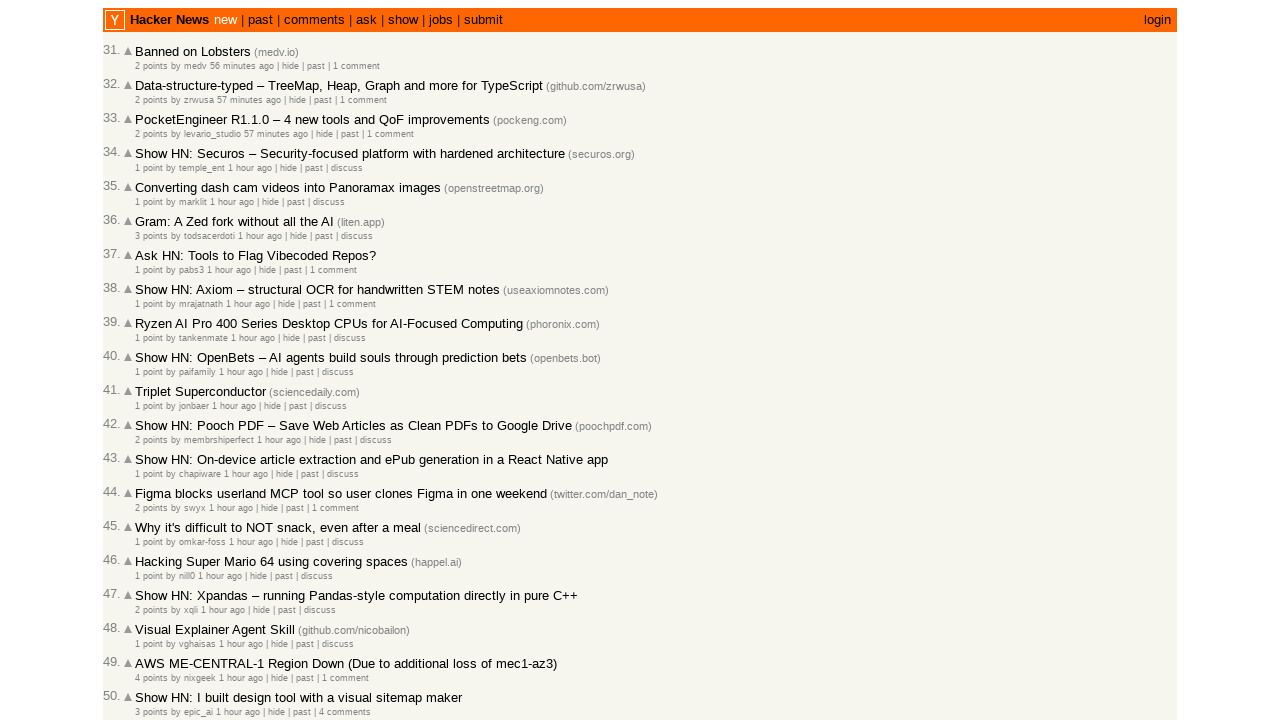

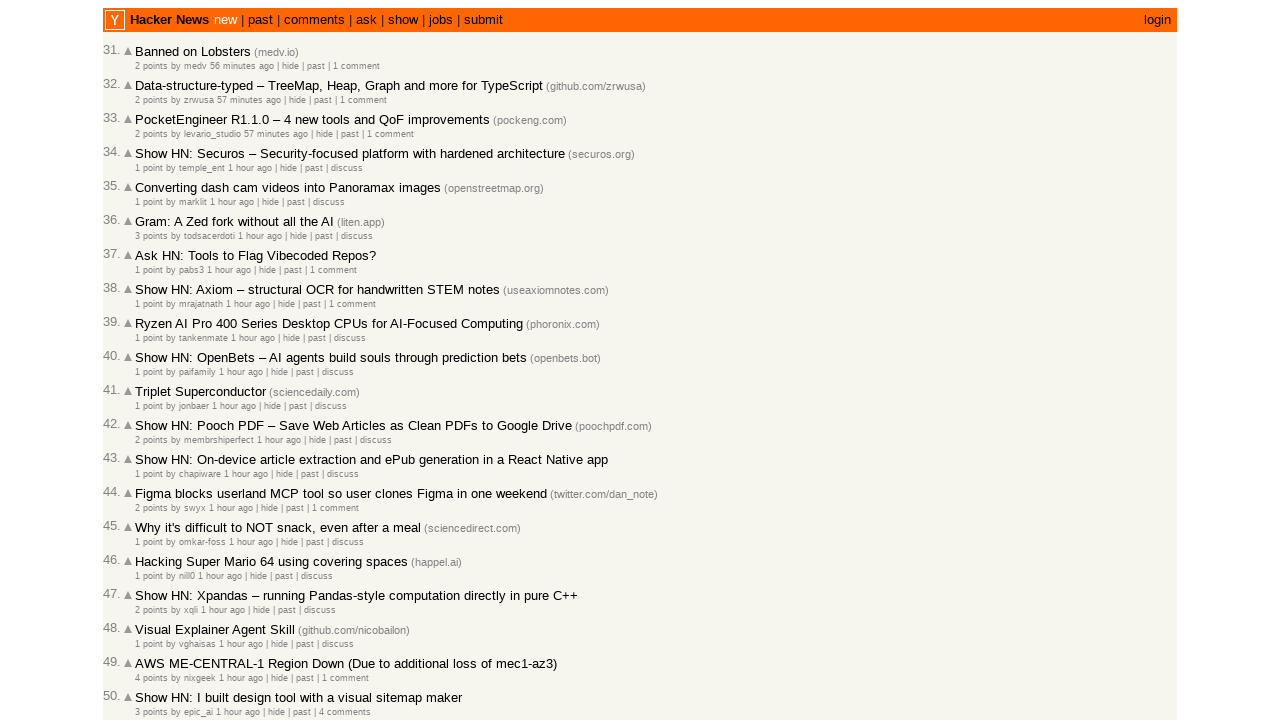